Tests the show/hide functionality of a text box by clicking the hide button and verifying the element's visibility state changes

Starting URL: https://rahulshettyacademy.com/AutomationPractice/

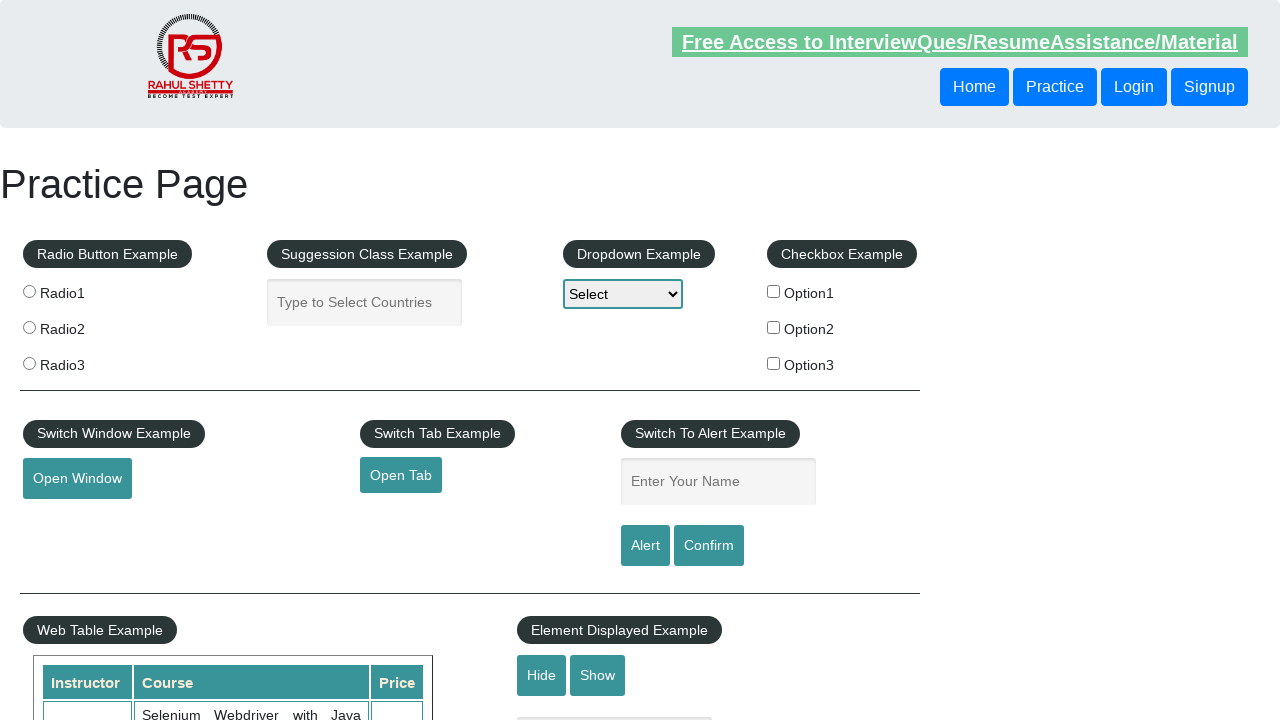

Verified that the text box is initially displayed
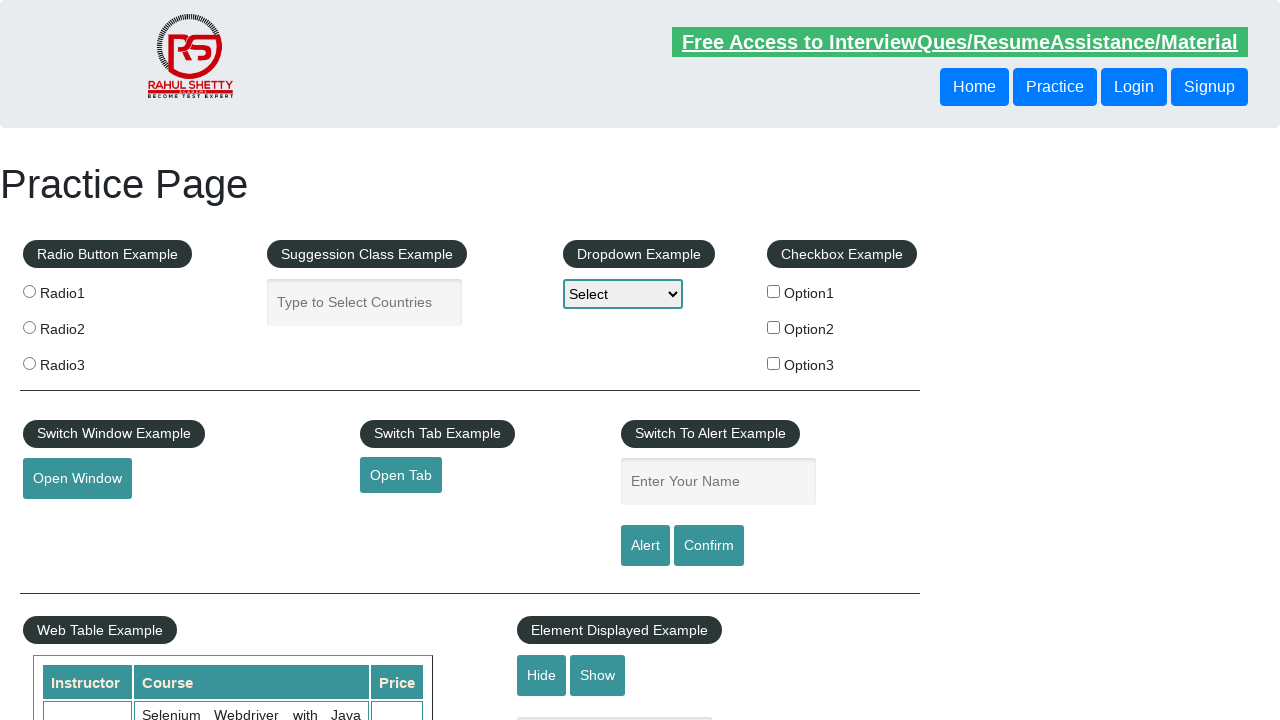

Clicked the hide button to hide the text box at (542, 675) on #hide-textbox
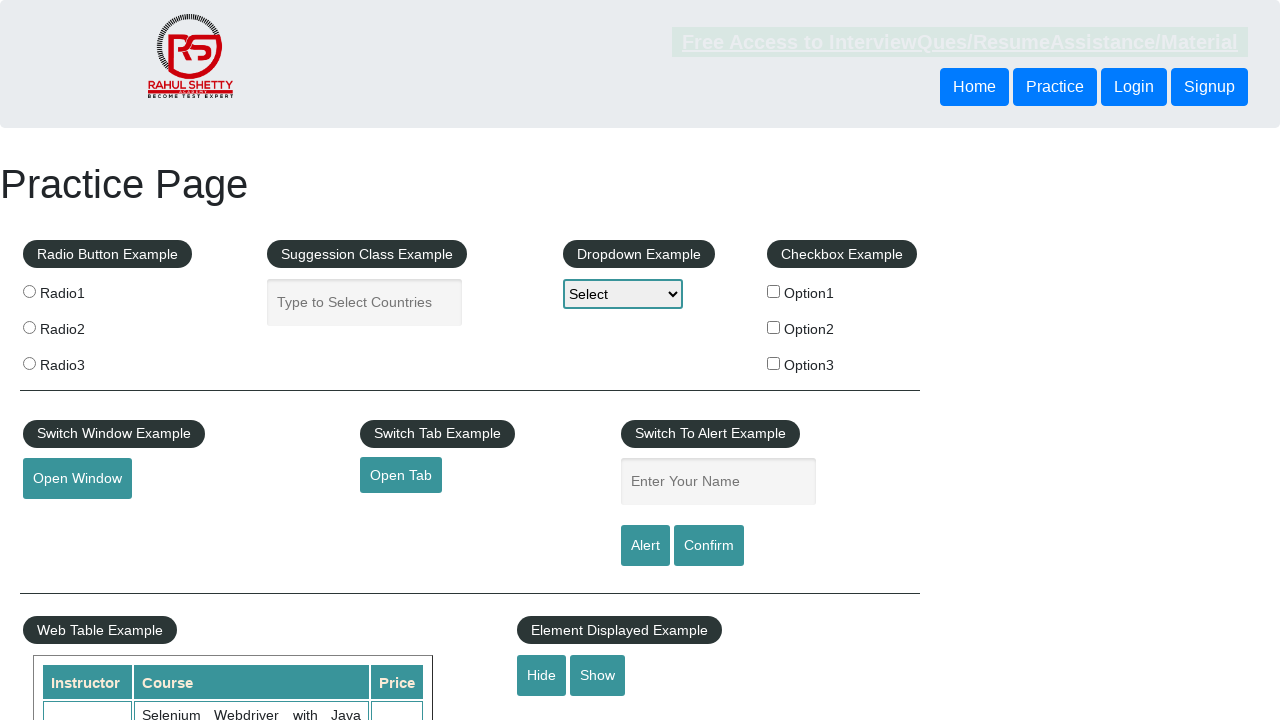

Verified that the text box is now hidden after clicking hide button
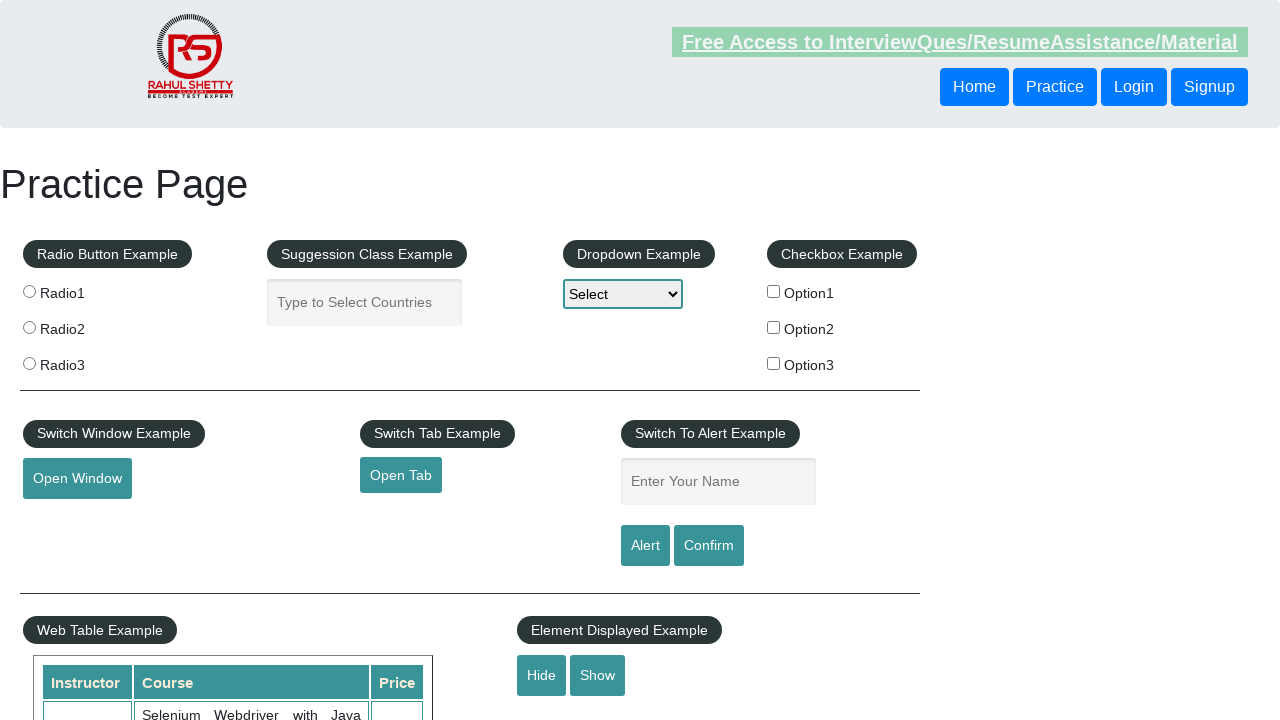

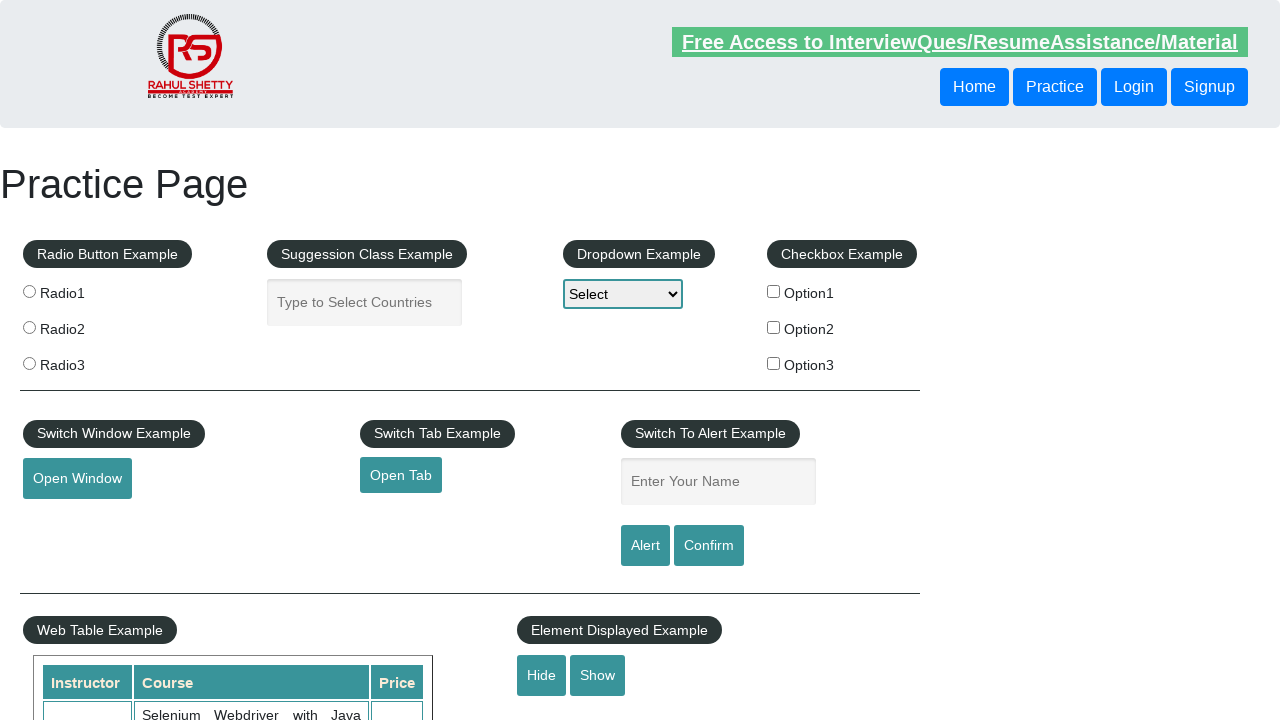